Tests the housing search functionality on the French CROUS housing website by entering a location (Île-de-France) in the search field, clicking the search button, and verifying that search results are displayed.

Starting URL: https://trouverunlogement.lescrous.fr/

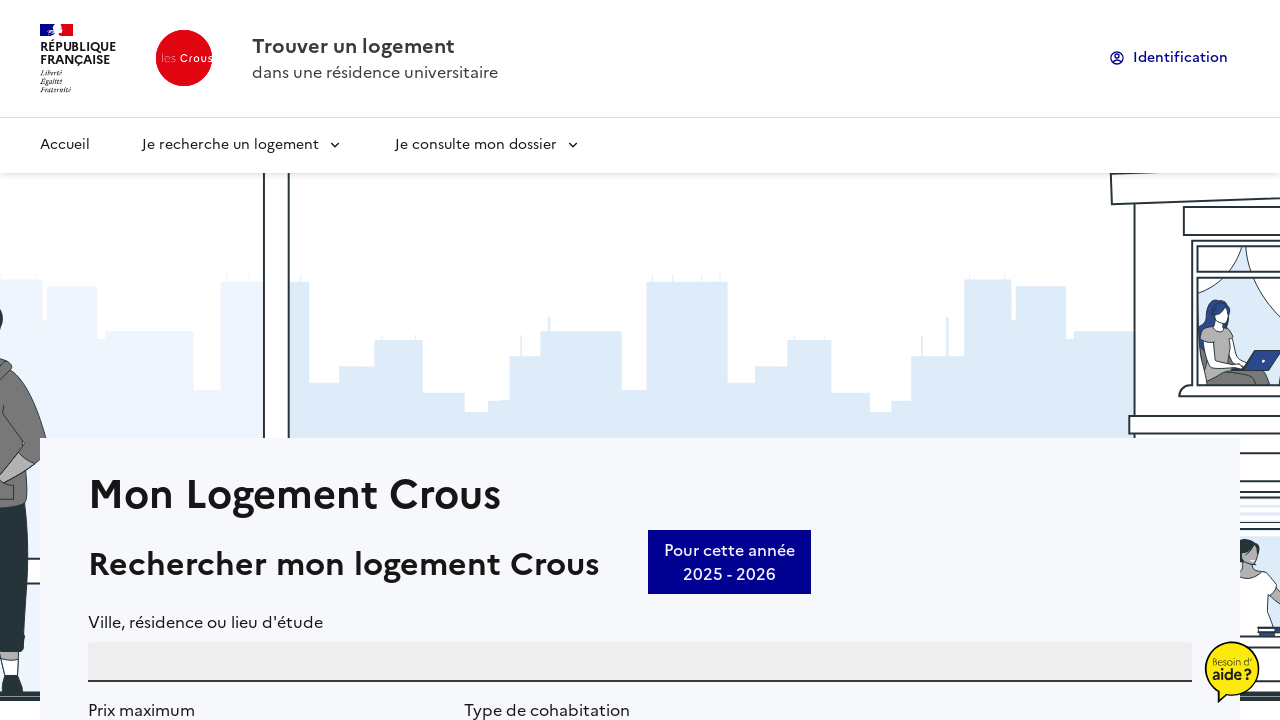

Search input field loaded and is available
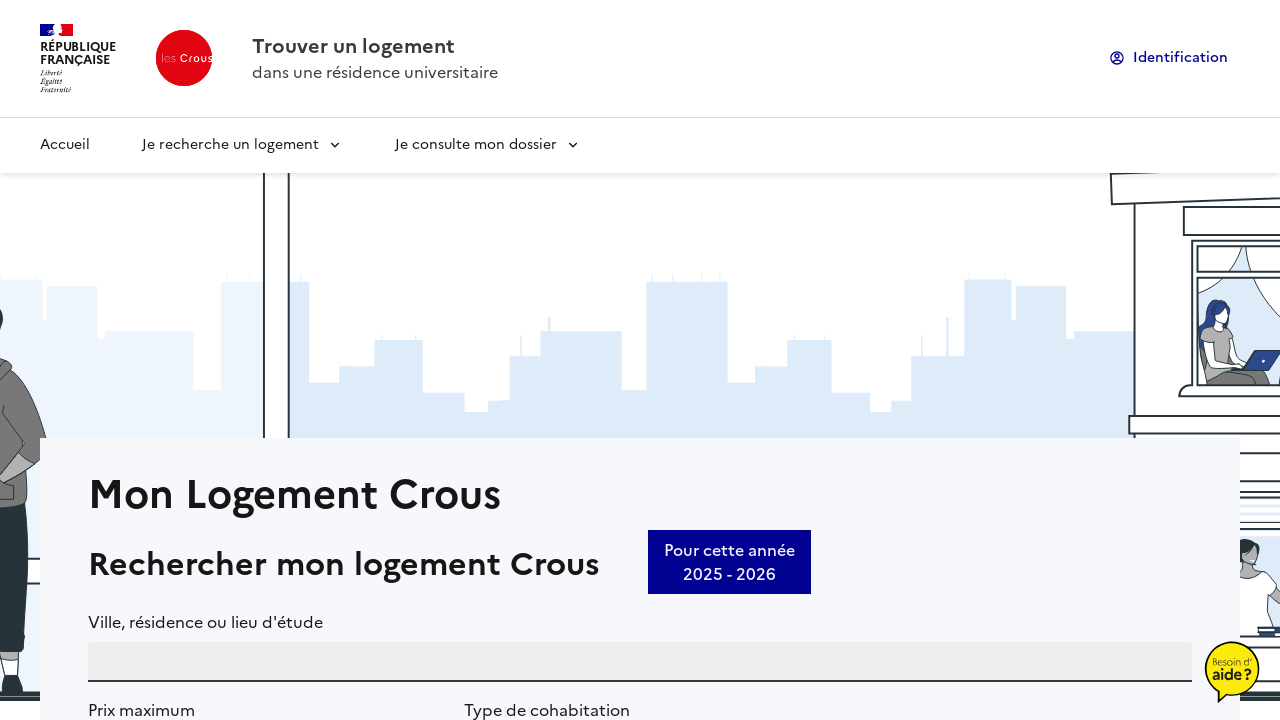

Filled location search field with 'Île-de-France' on #PlaceAutocompletearia-autocomplete-1-input
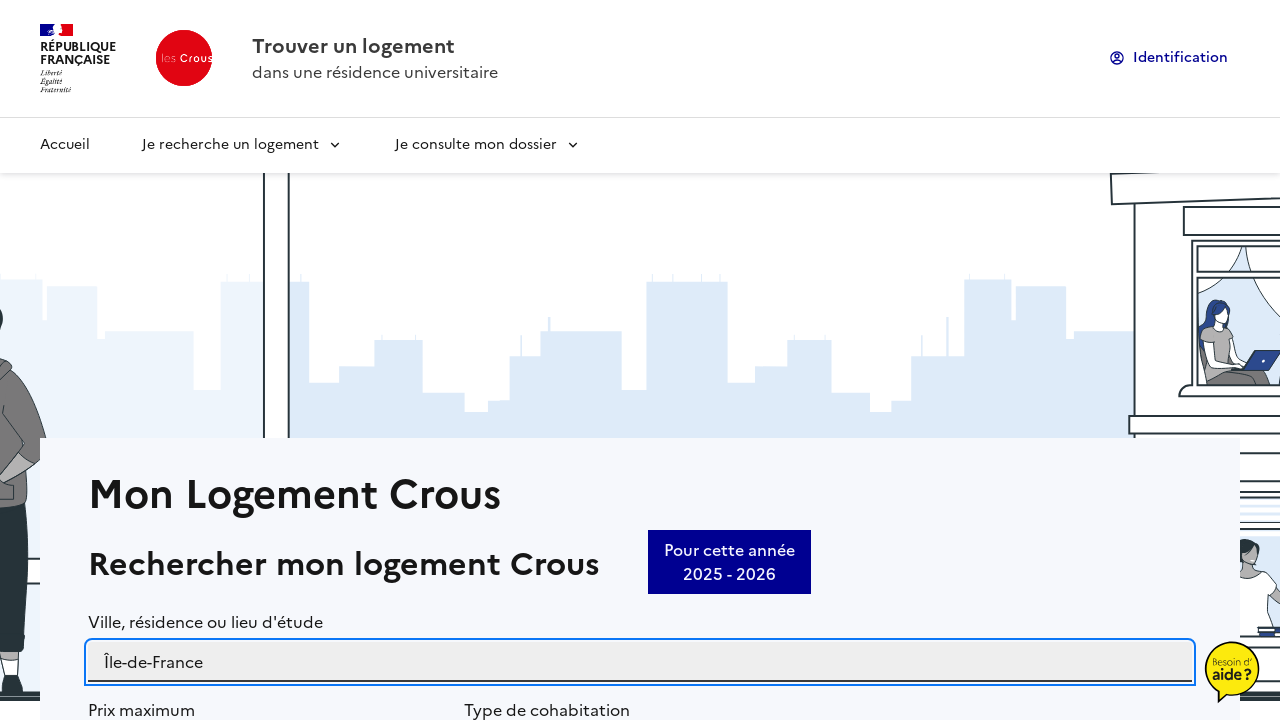

Waited for autocomplete suggestions to appear
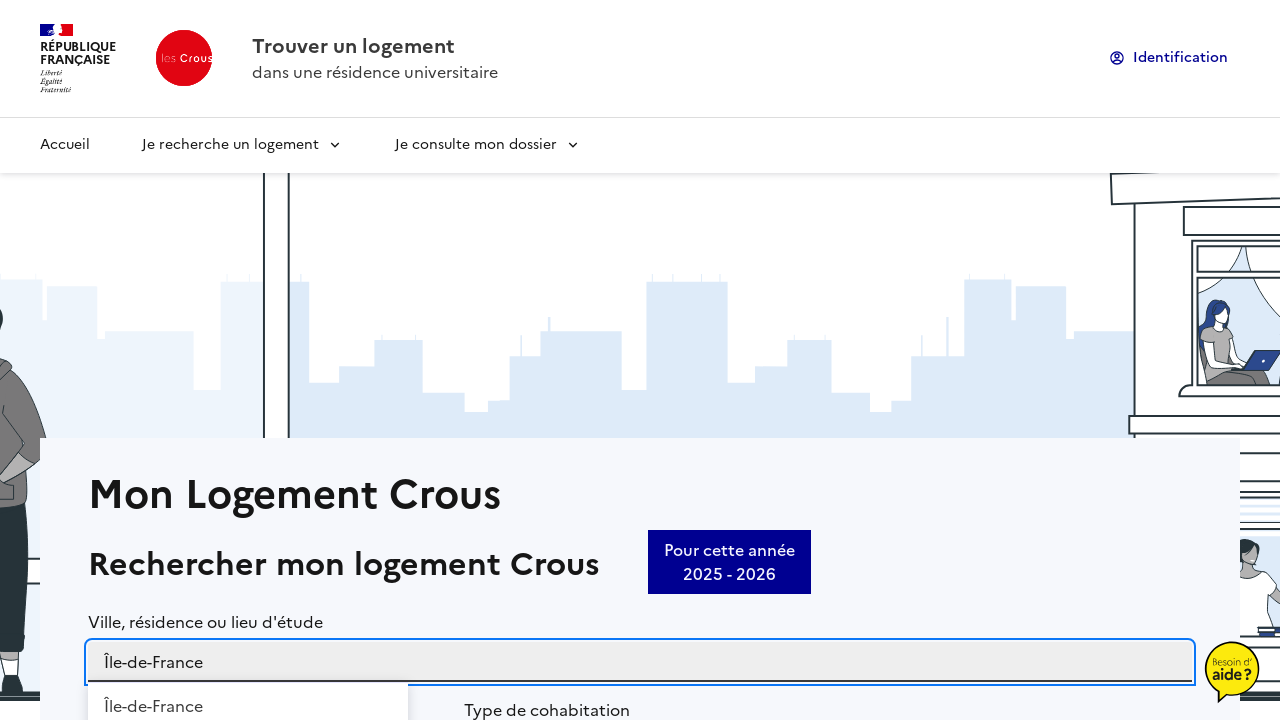

Clicked the search button to initiate housing search at (1093, 360) on button.fr-btn.svelte-w11odb
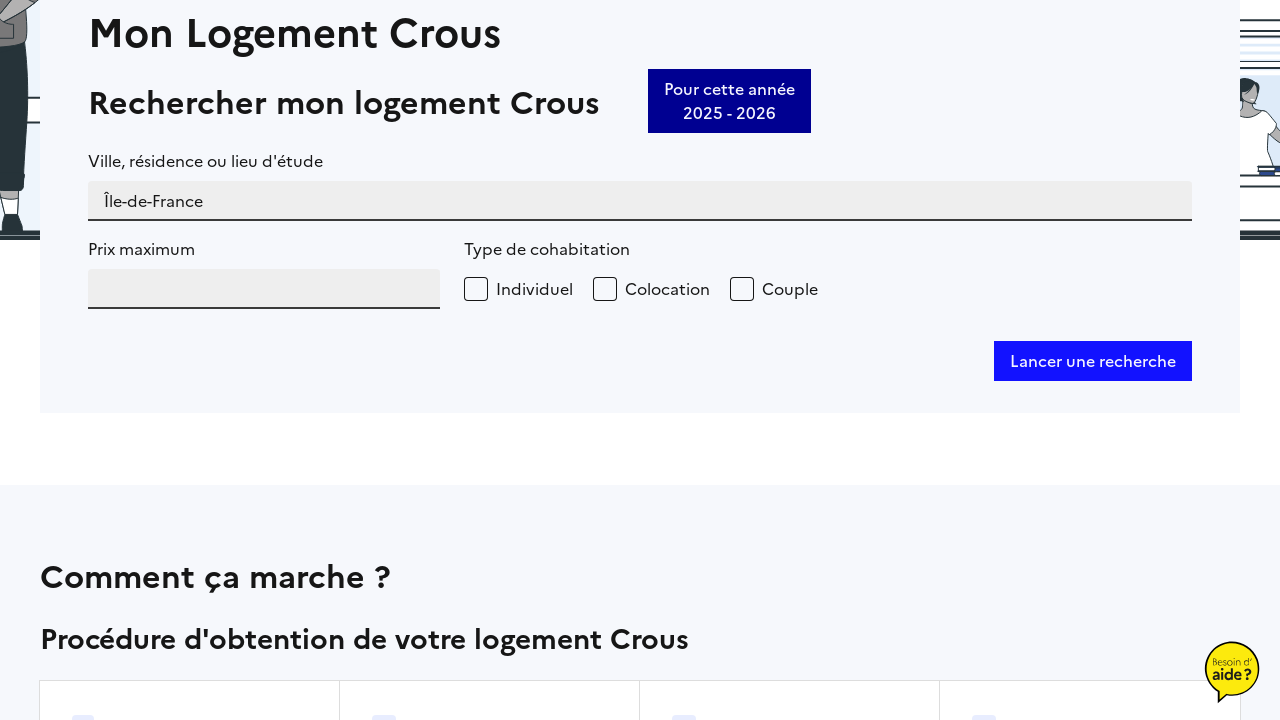

Search results grid container loaded
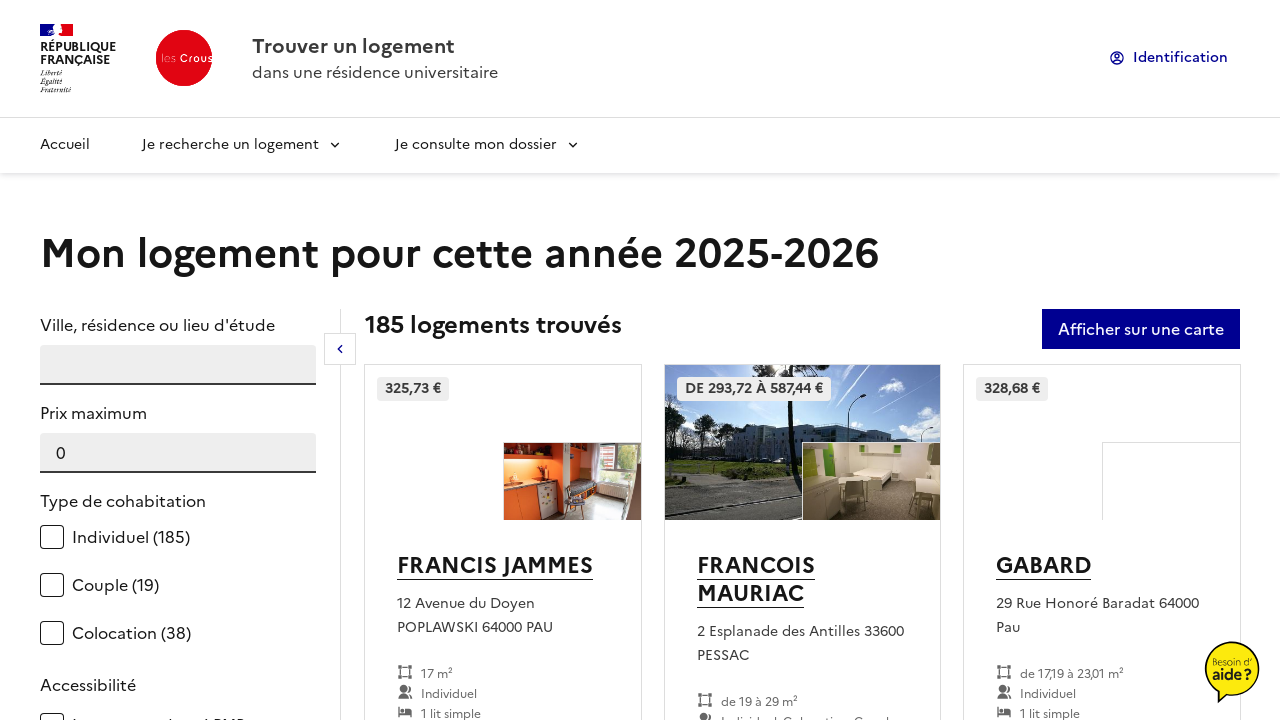

Verified that housing search results are displayed with list items
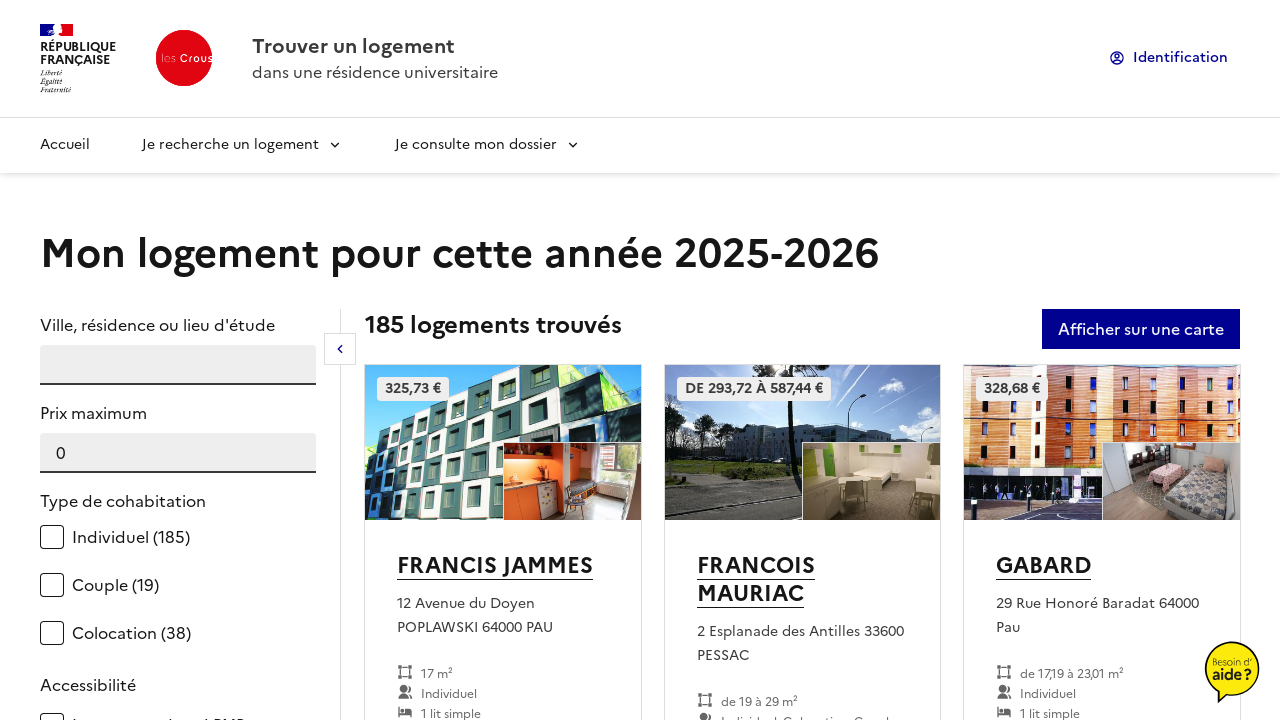

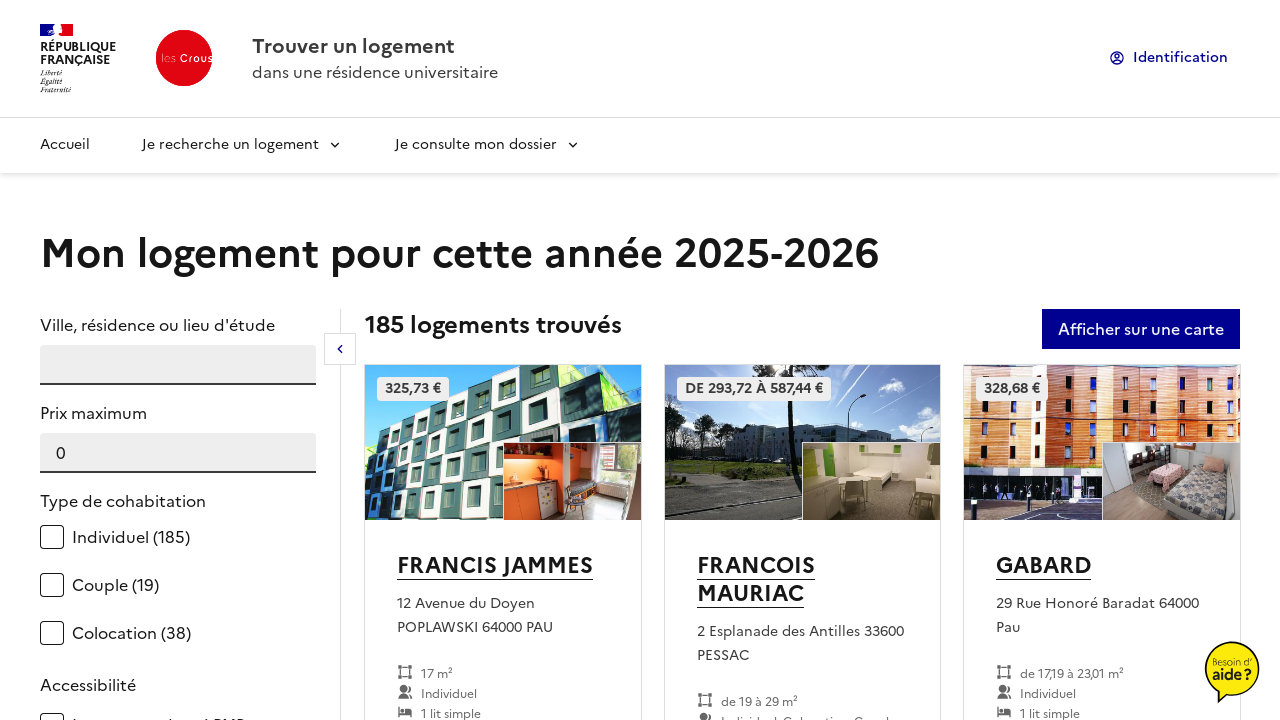